Tests the brand filtering functionality by navigating to the Products page, clicking on the Polo brand in the sidebar to view its products, then clicking on the Babyhug brand to verify navigation between brand pages works correctly.

Starting URL: https://automationexercise.com

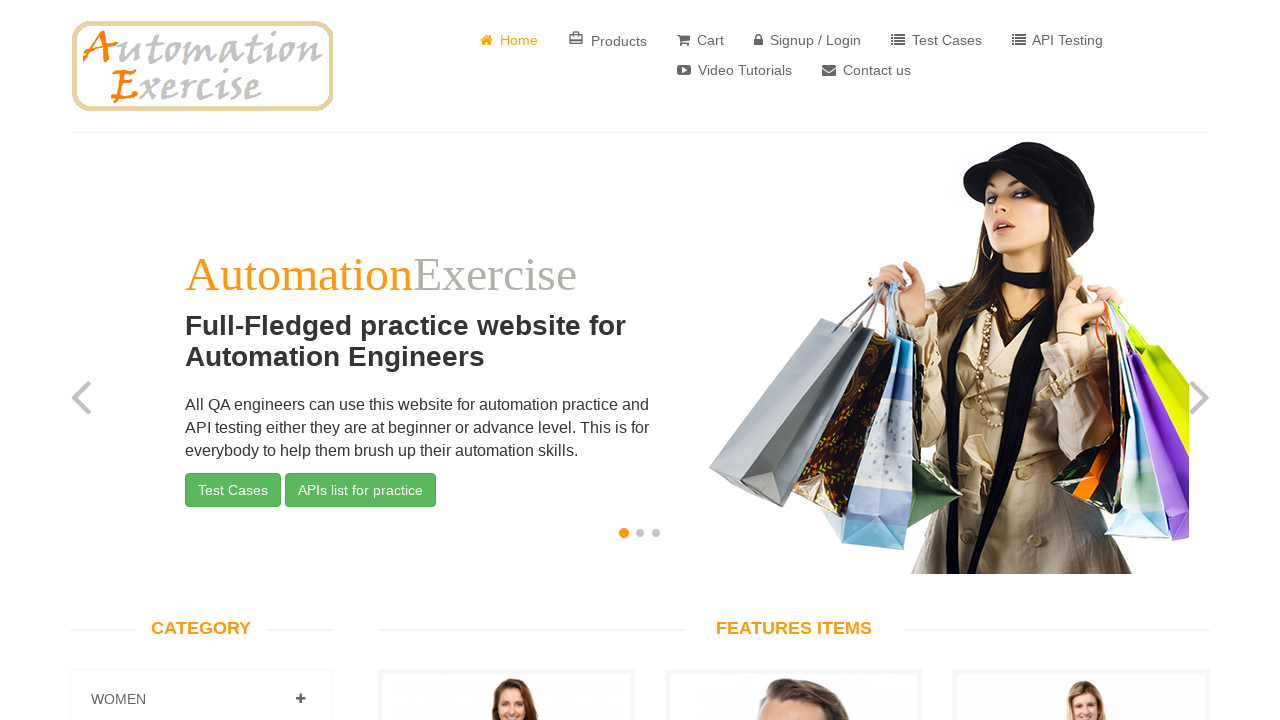

Clicked on 'Products' button in navigation at (608, 40) on a[href='/products']
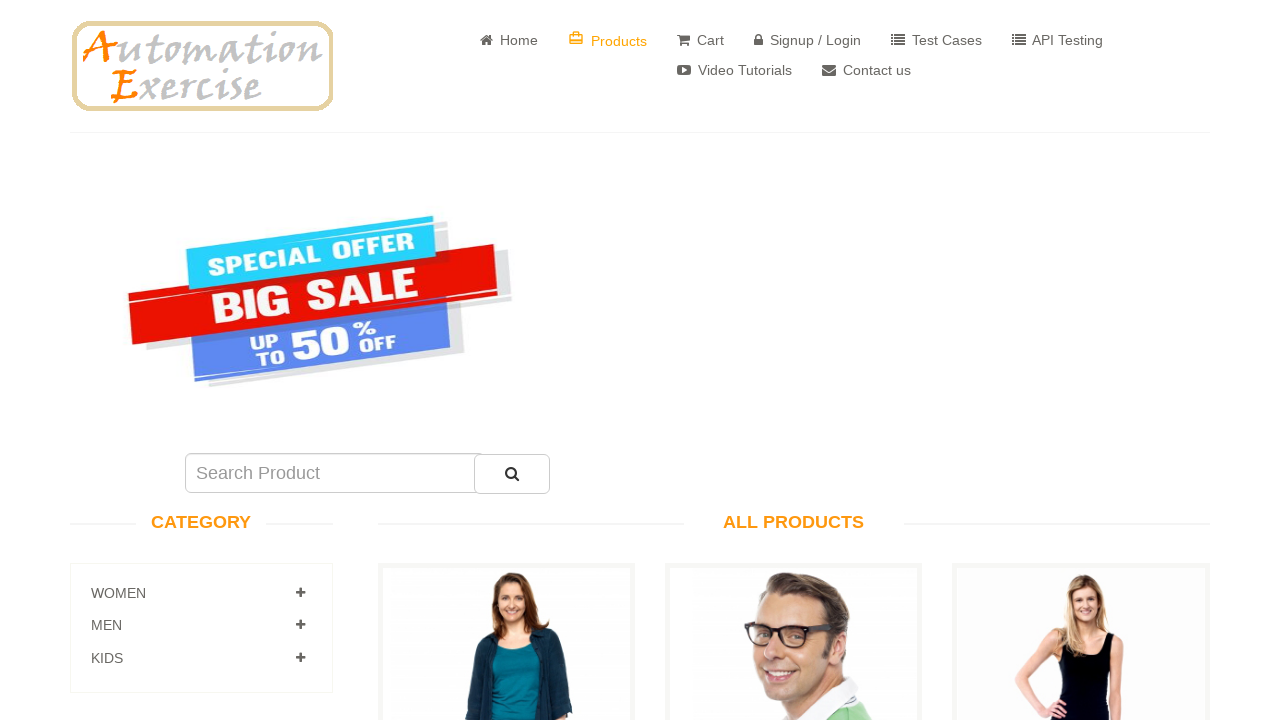

Products page loaded with brands sidebar visible
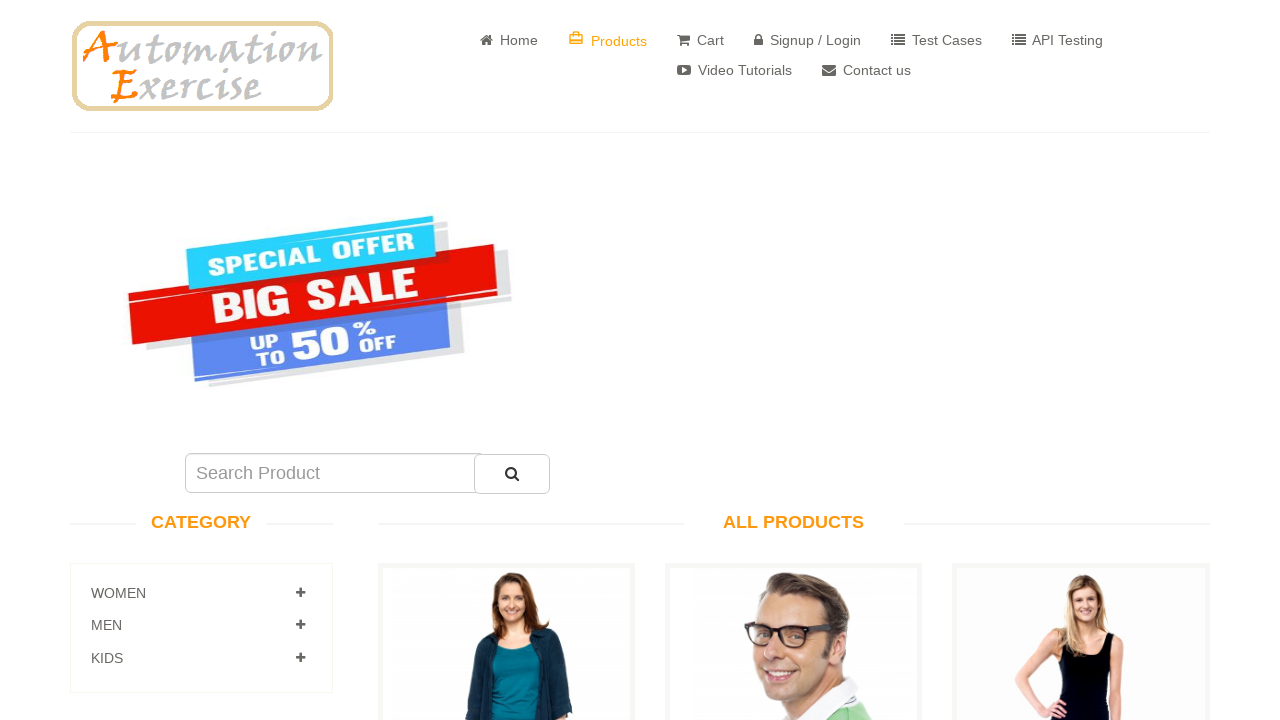

Verified Brands section is visible on left sidebar
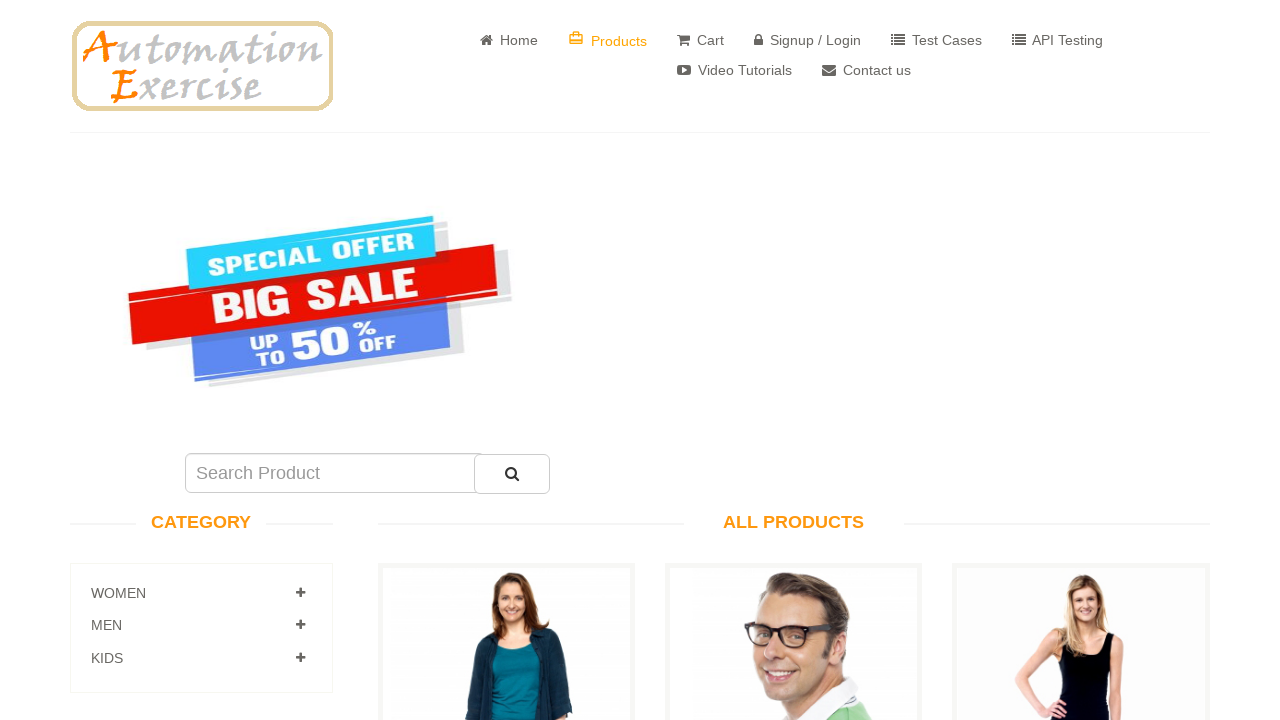

Clicked on 'Polo' brand in the sidebar at (201, 360) on a[href='/brand_products/Polo']
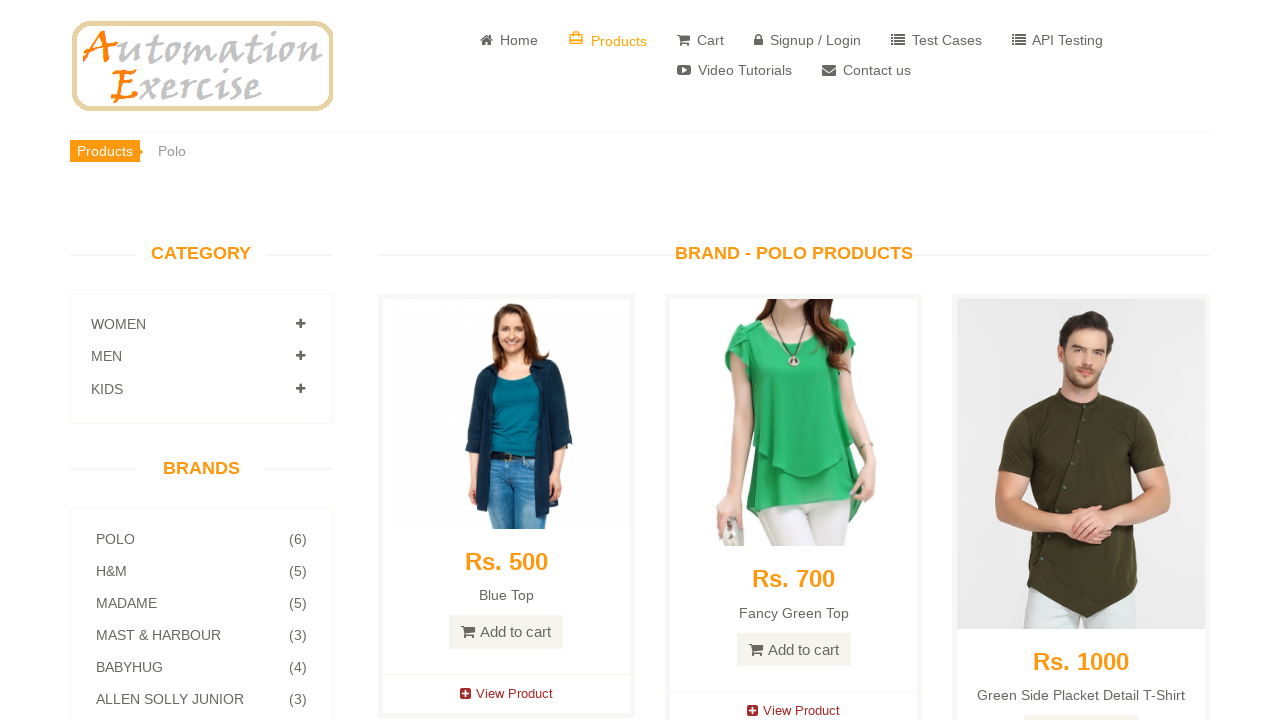

Polo brand page loaded with page title 'Brand - Polo Products'
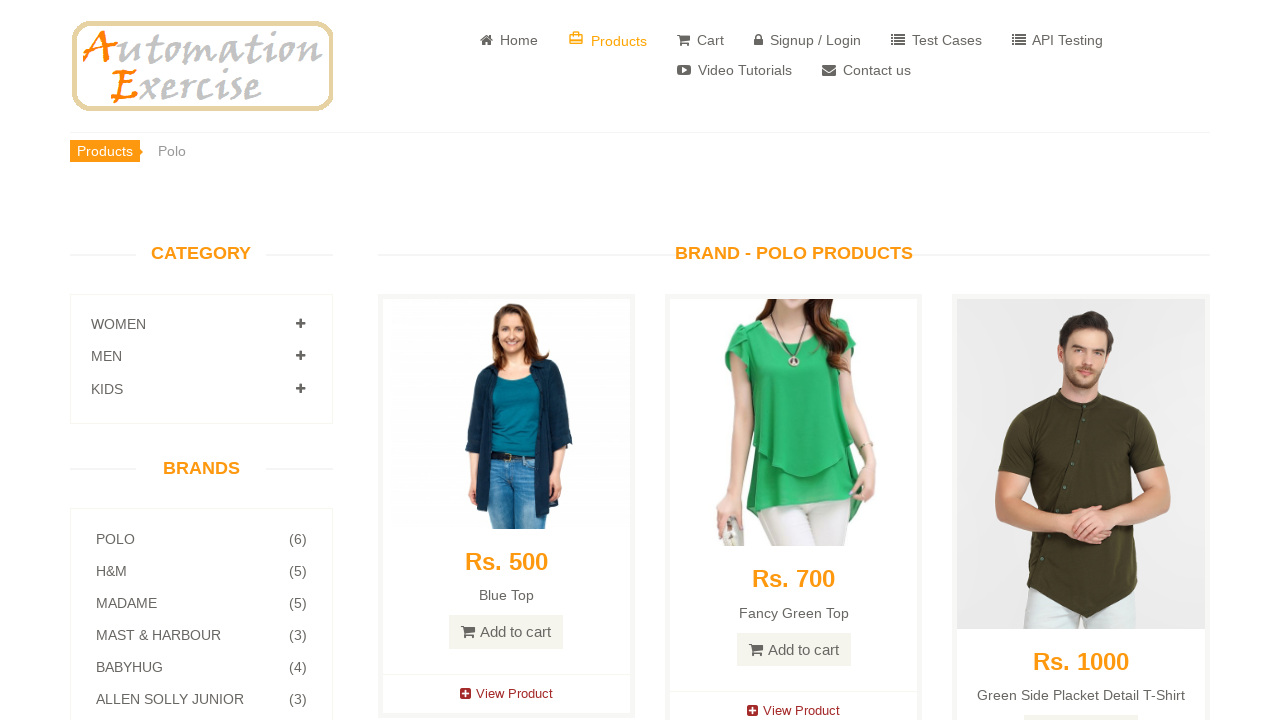

Verified Polo products are displayed on the page
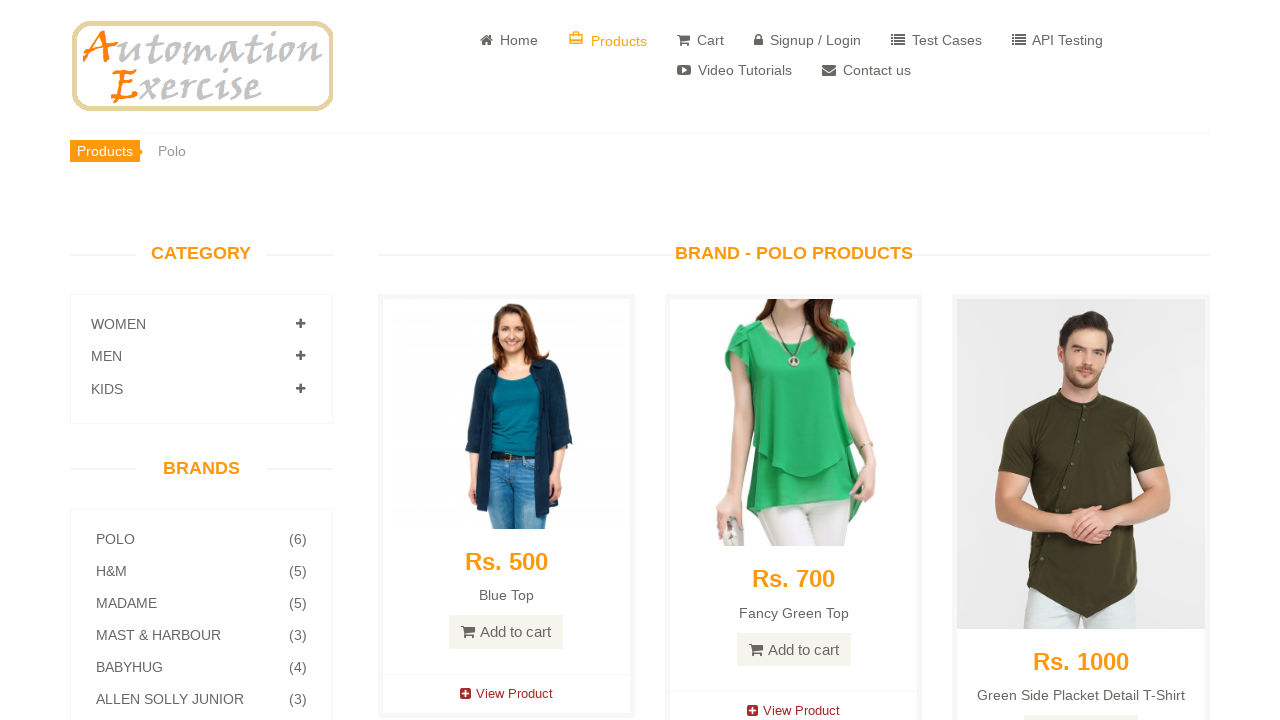

Clicked on 'Babyhug' brand in the sidebar at (201, 667) on a[href='/brand_products/Babyhug']
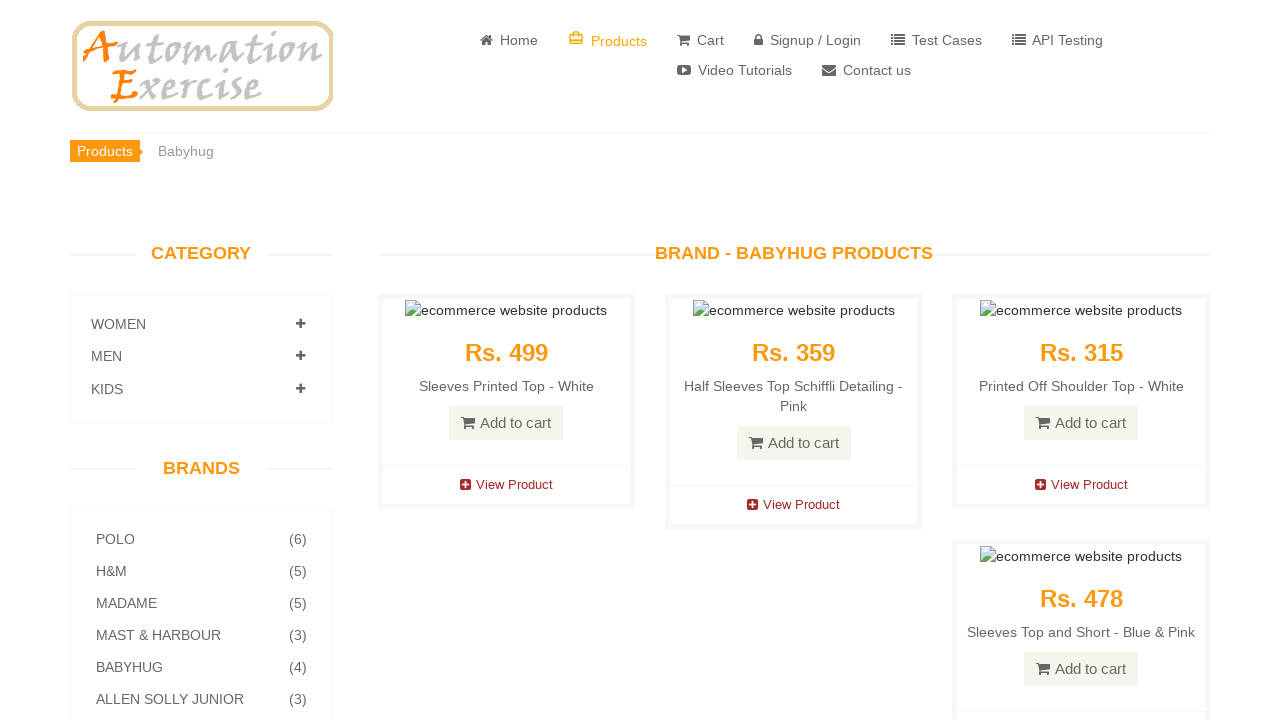

Babyhug brand page loaded with page title 'Brand - Babyhug Products'
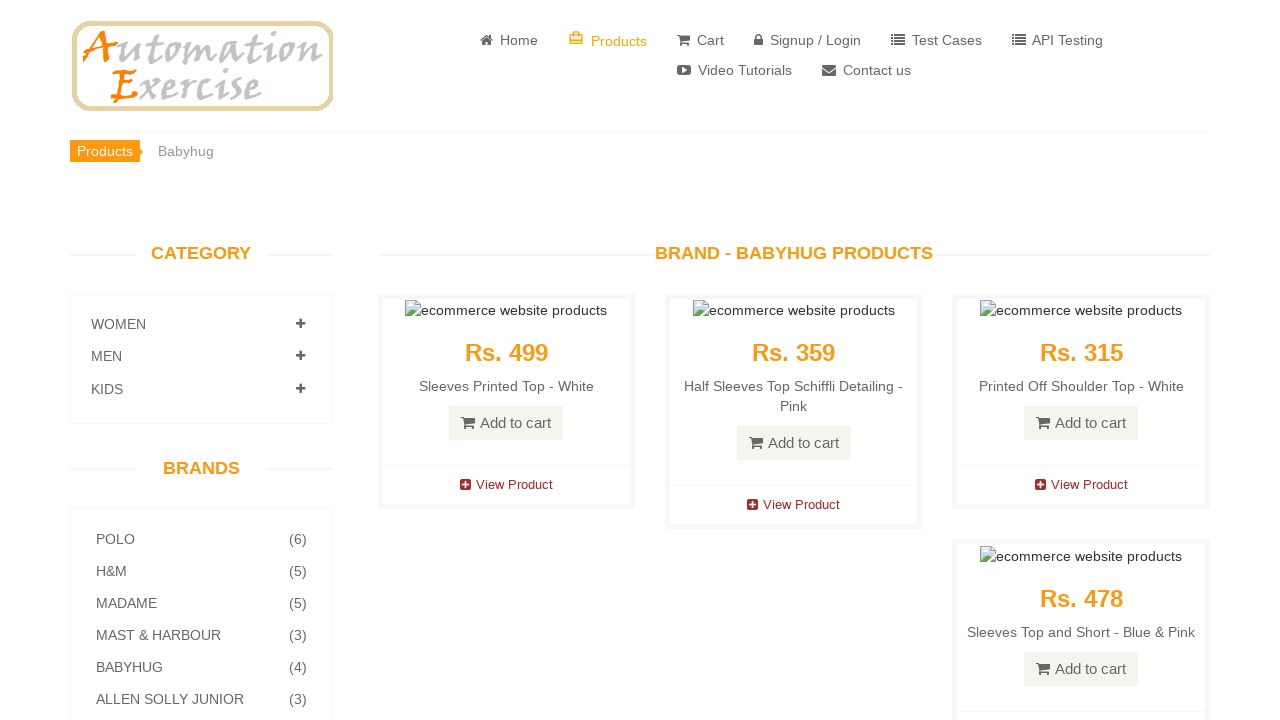

Verified Babyhug products are displayed on the page
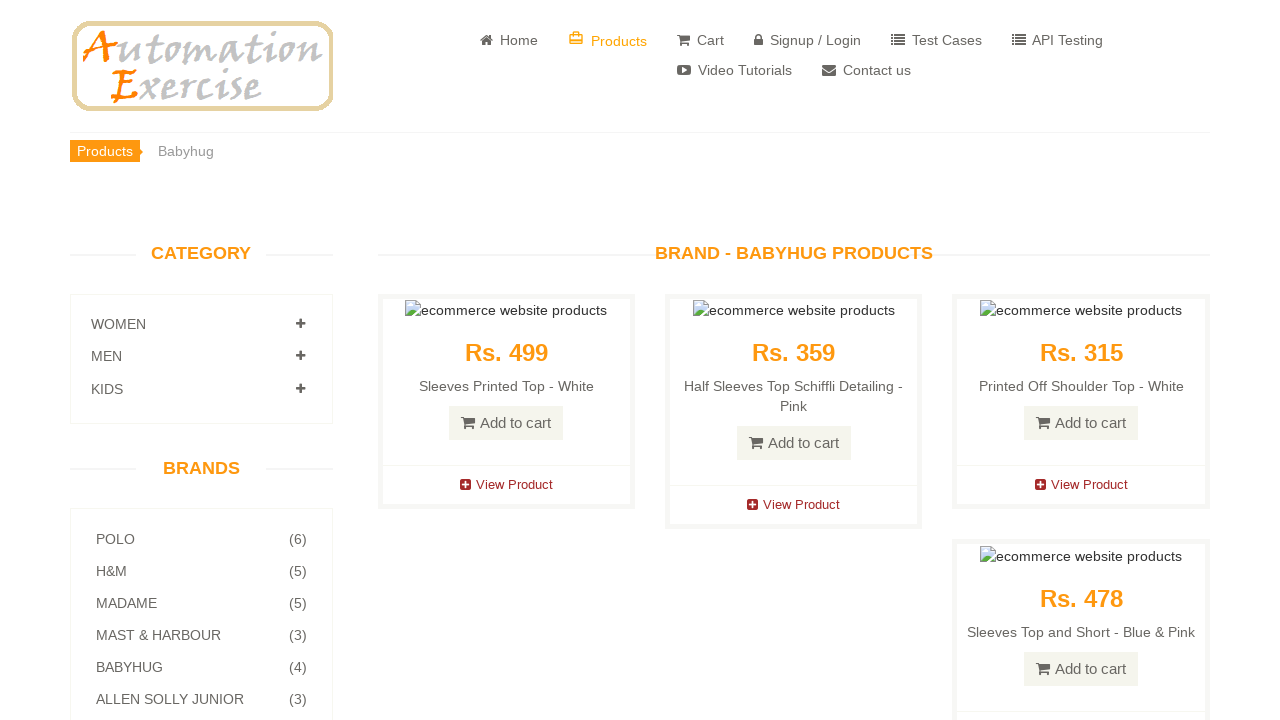

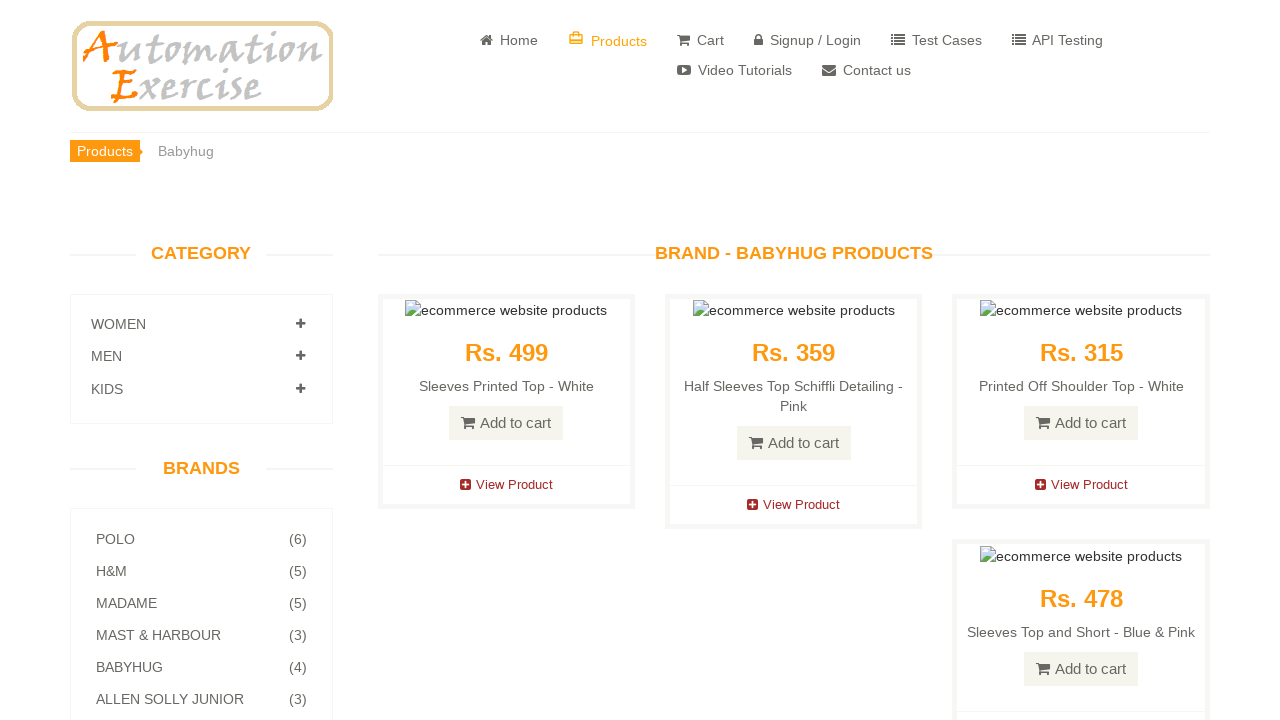